Simple navigation test that opens Hepsiburada's homepage (Turkish e-commerce site) to verify the page loads successfully

Starting URL: https://hepsiburada.com

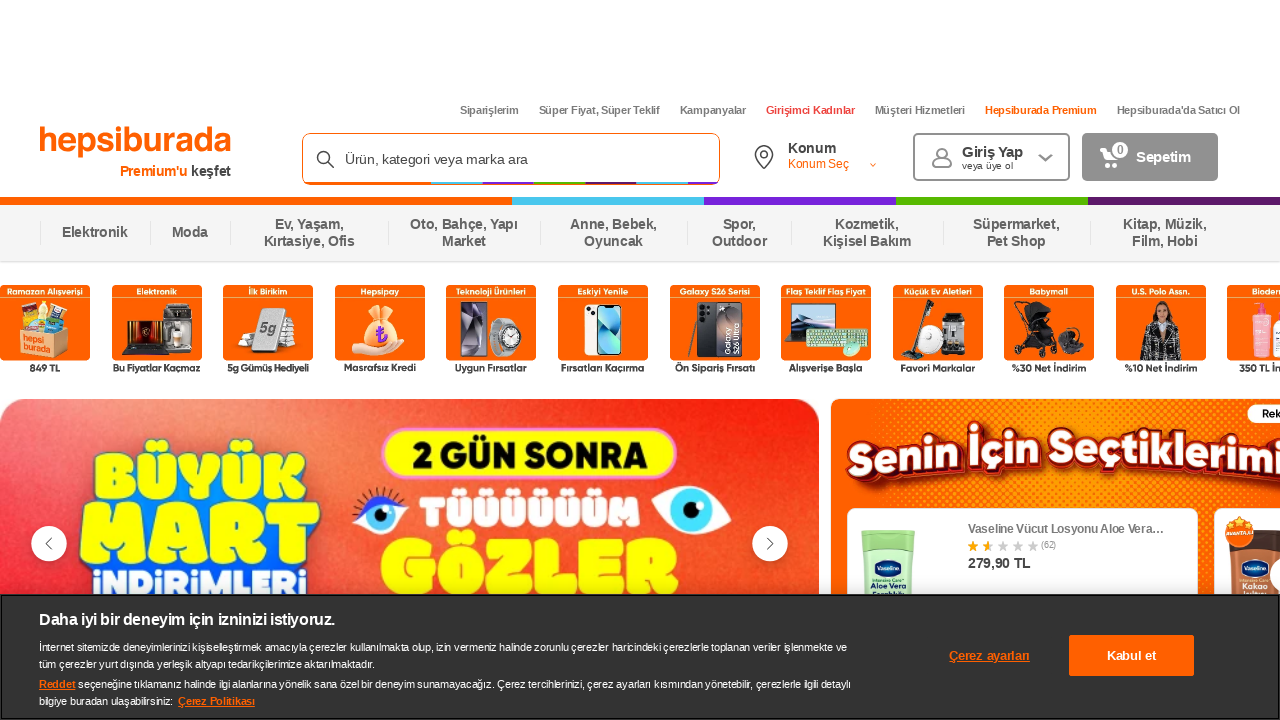

Waited for Hepsiburada homepage to reach domcontentloaded state
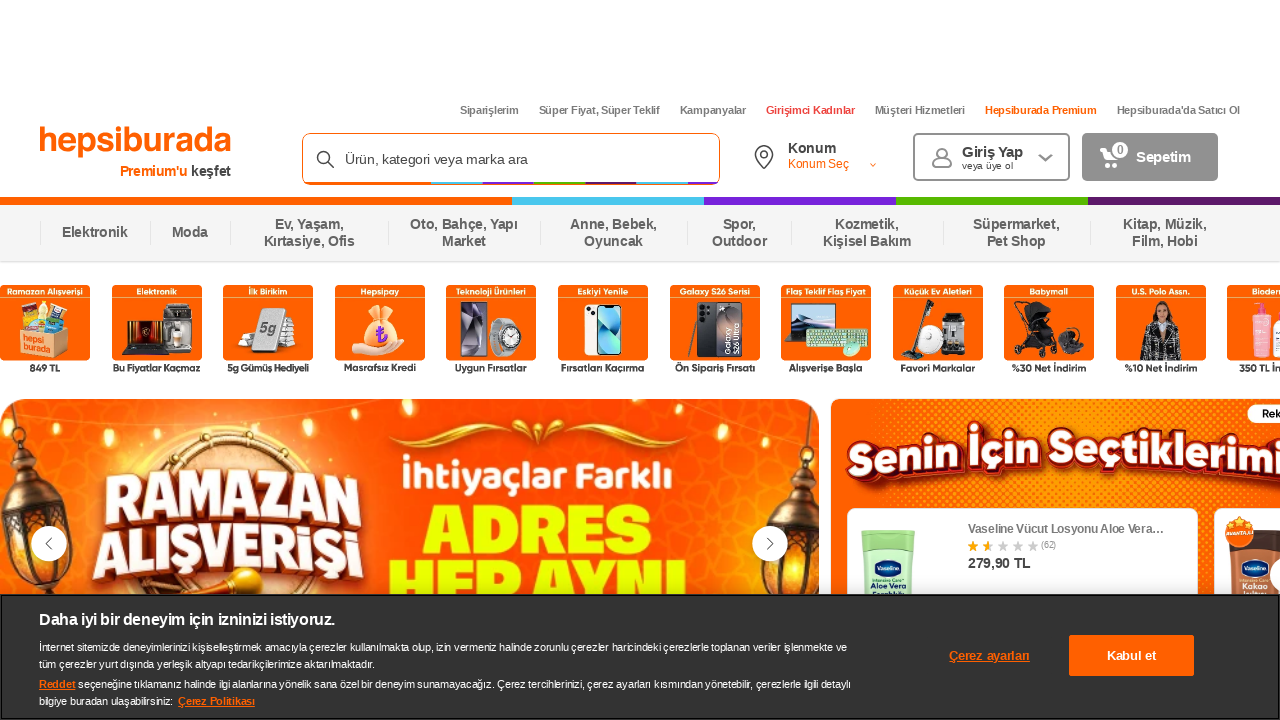

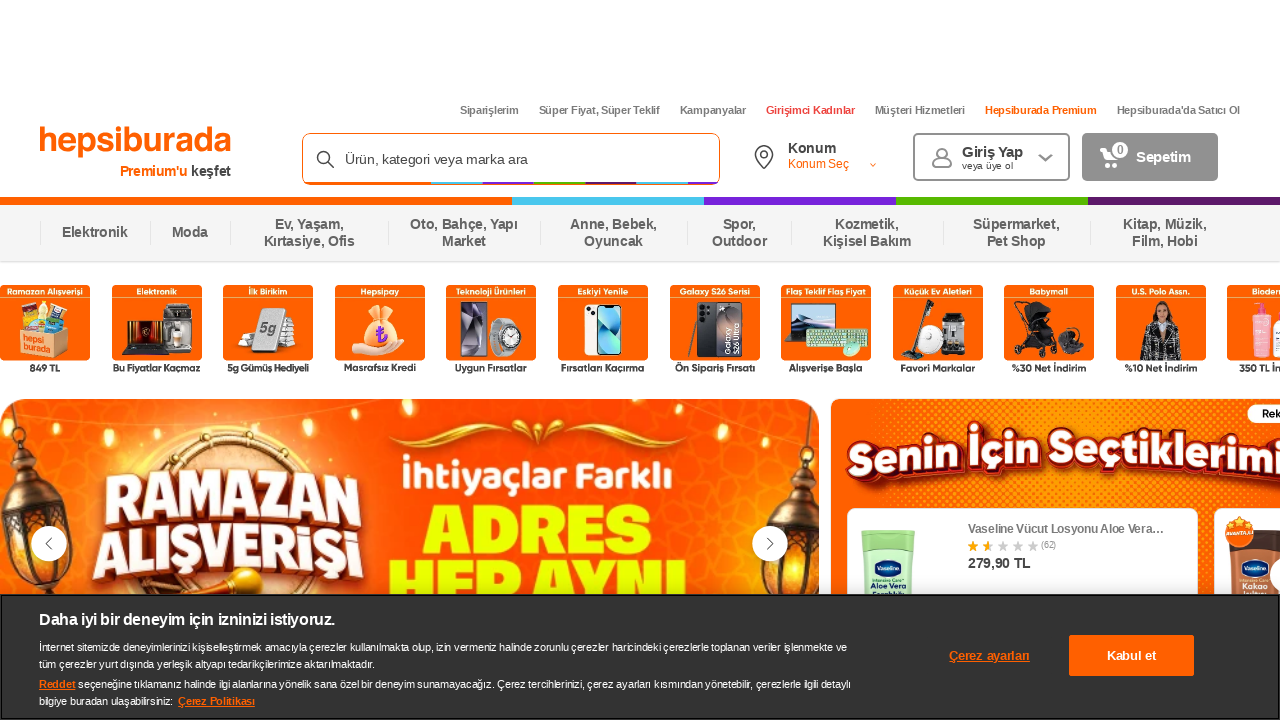